Tests selecting and deselecting a checkbox for the "Pasta" option.

Starting URL: https://thefreerangetester.github.io/sandbox-automation-testing/

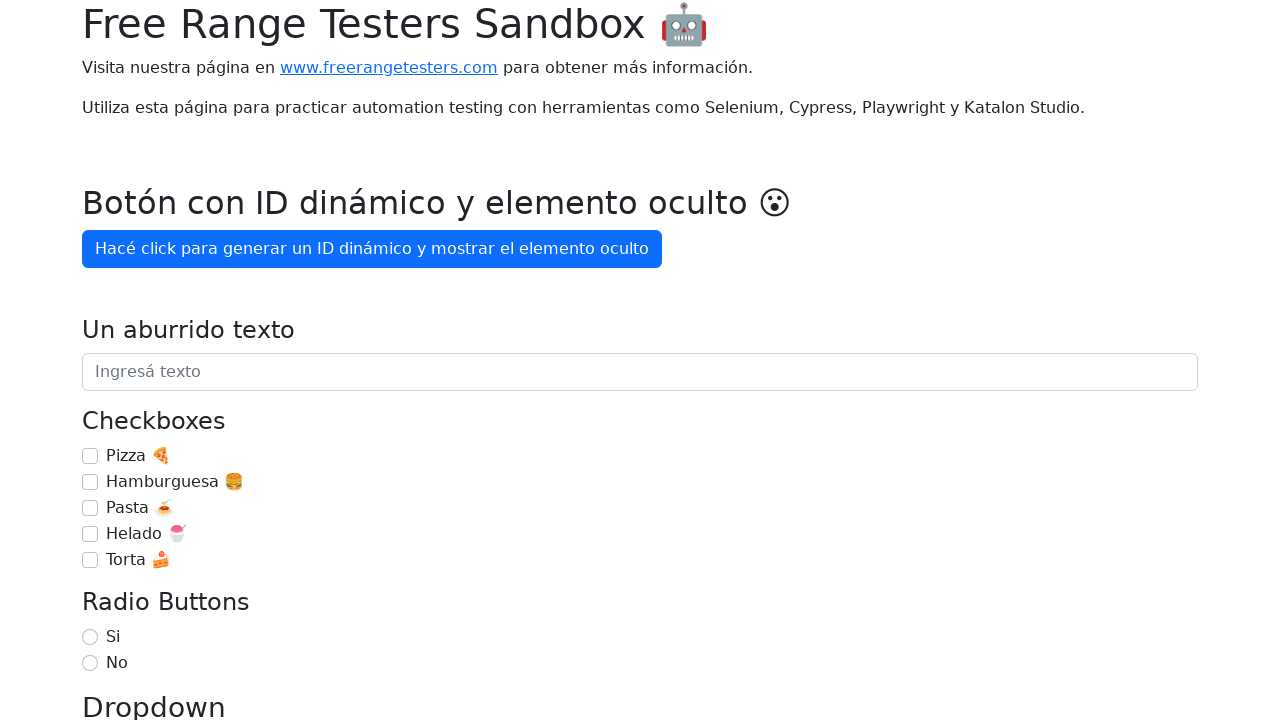

Located Pasta checkbox element
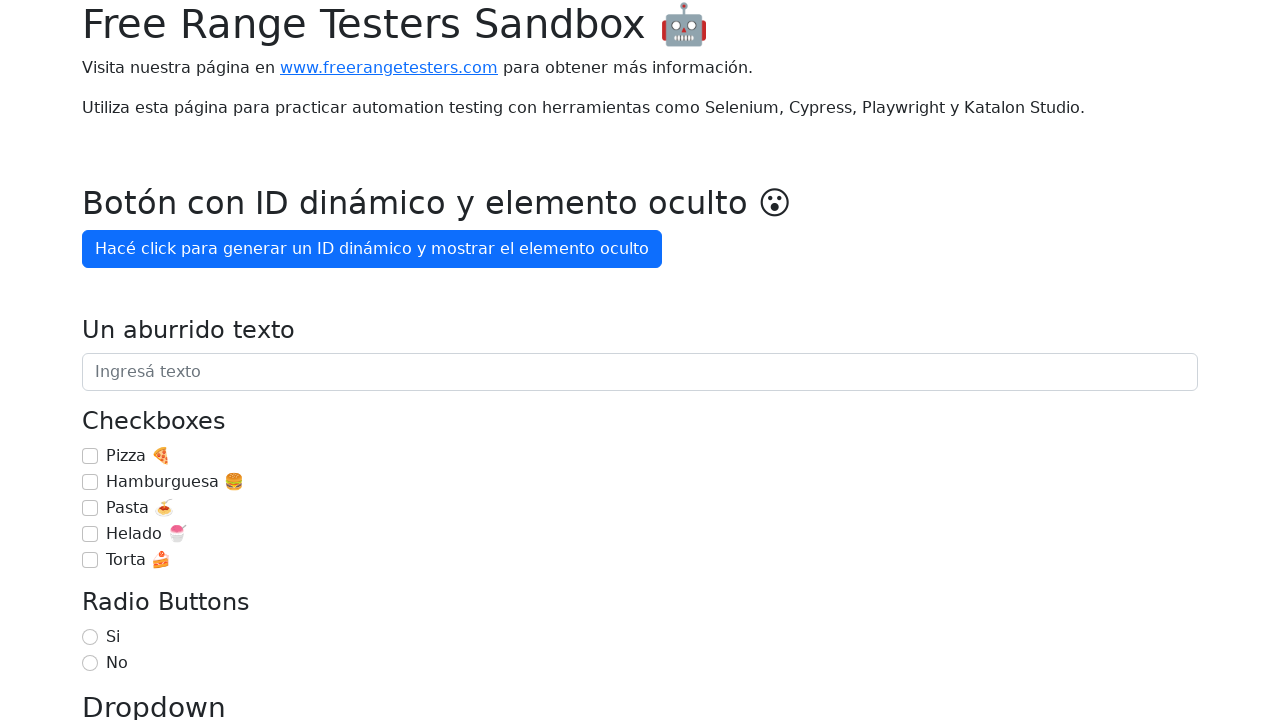

Selected Pasta checkbox at (90, 508) on internal:role=checkbox[name="Pasta 🍝"i]
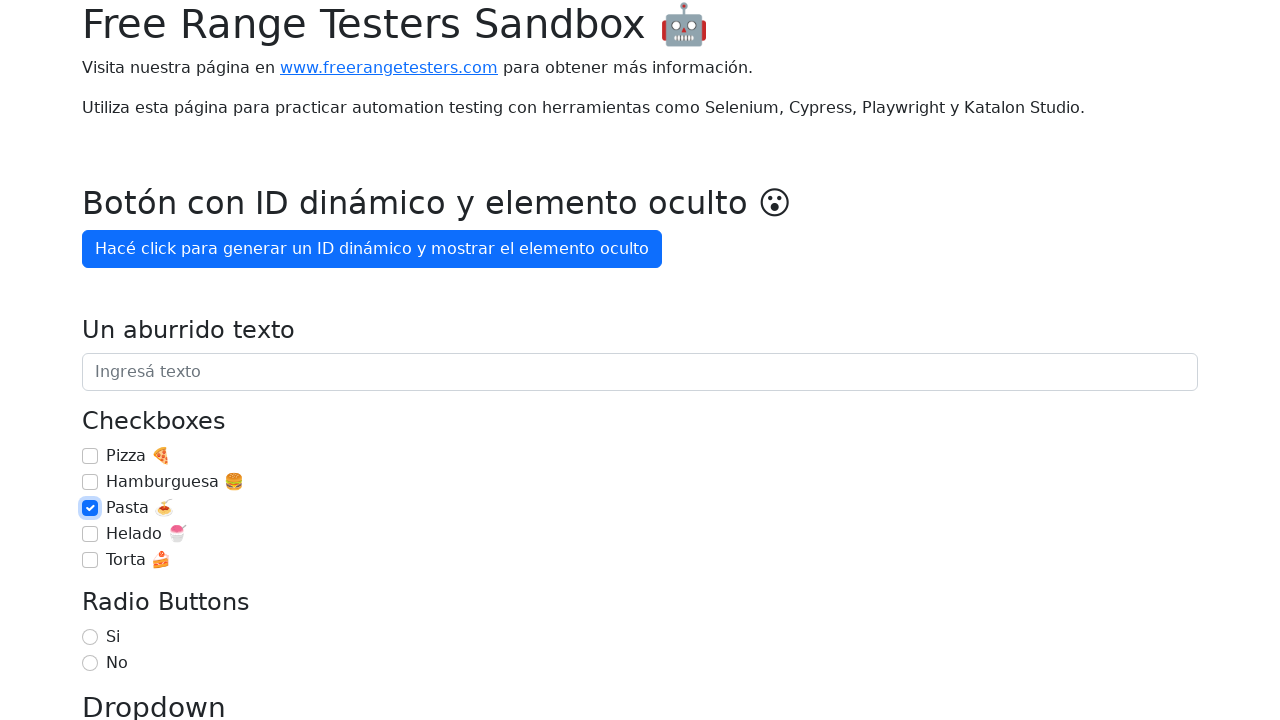

Deselected Pasta checkbox at (90, 508) on internal:role=checkbox[name="Pasta 🍝"i]
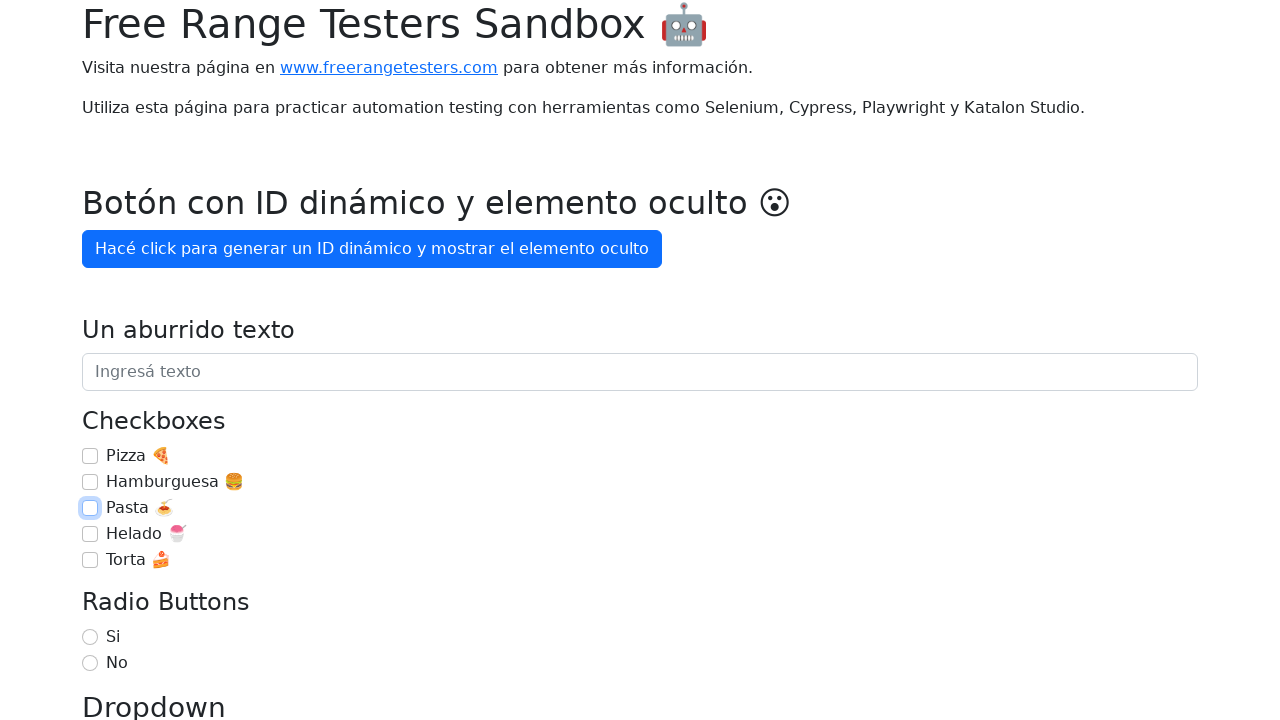

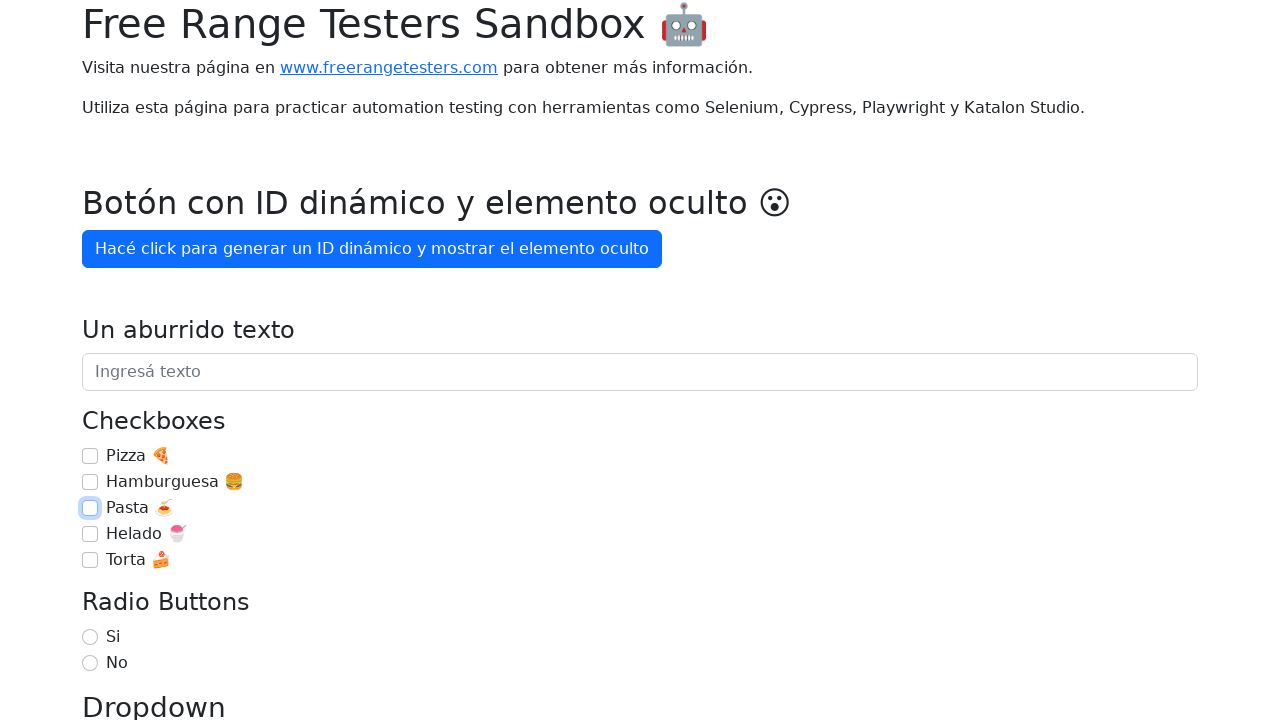